Tests the VS Cinemas website by navigating through the "hot movies" listing pages with pagination, then navigating to the "coming soon" section and verifying its pagination works as well.

Starting URL: https://www.vscinemas.com.tw/vsweb/film/index.aspx

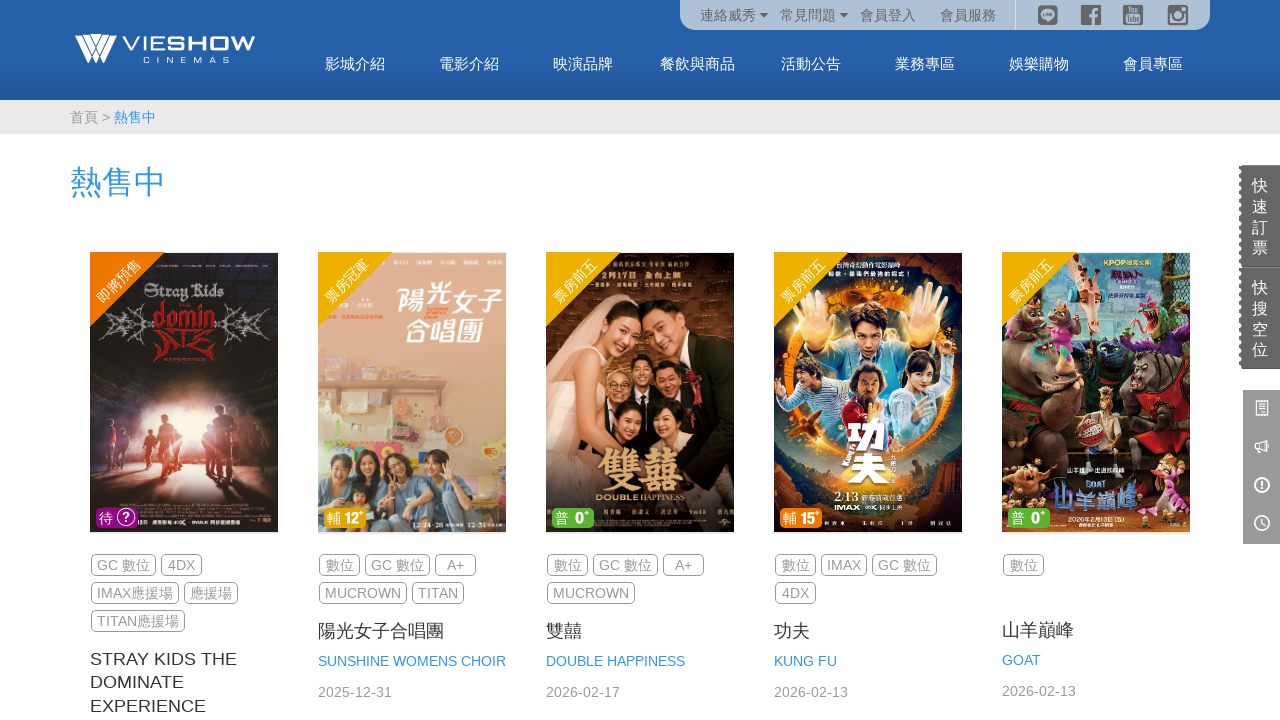

Hot movies listing page loaded
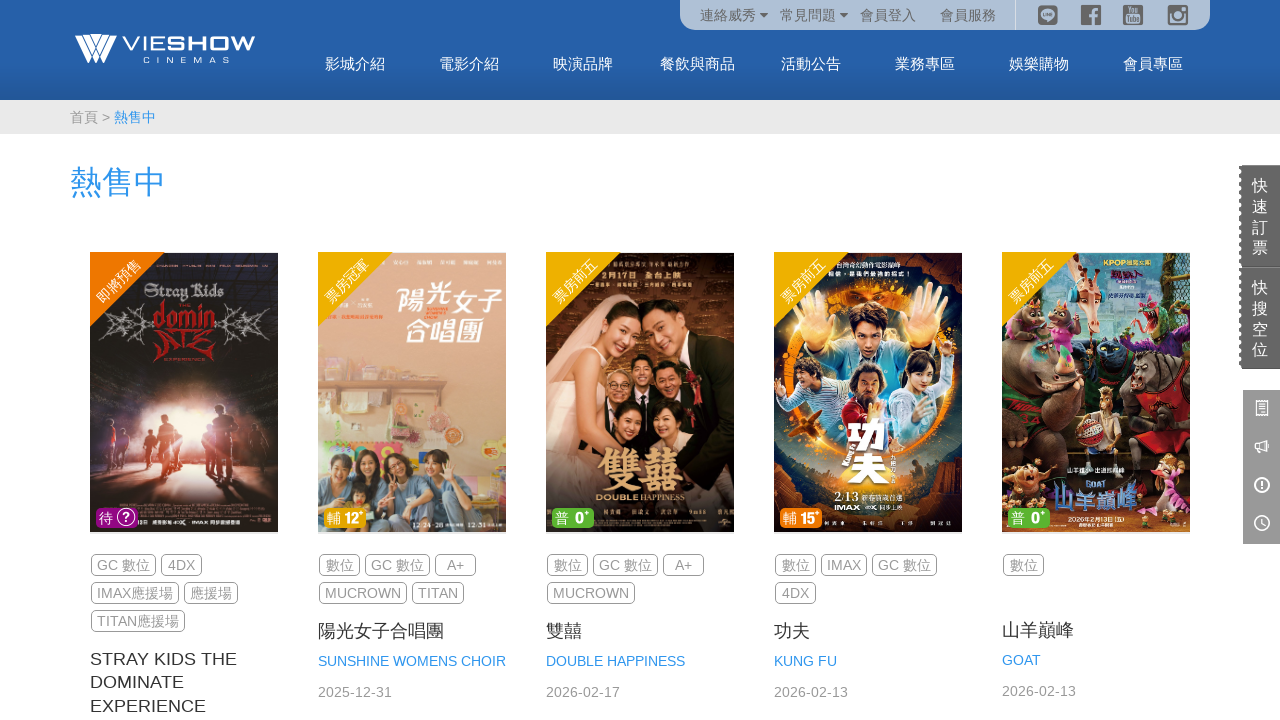

Pagination bar loaded on hot movies page
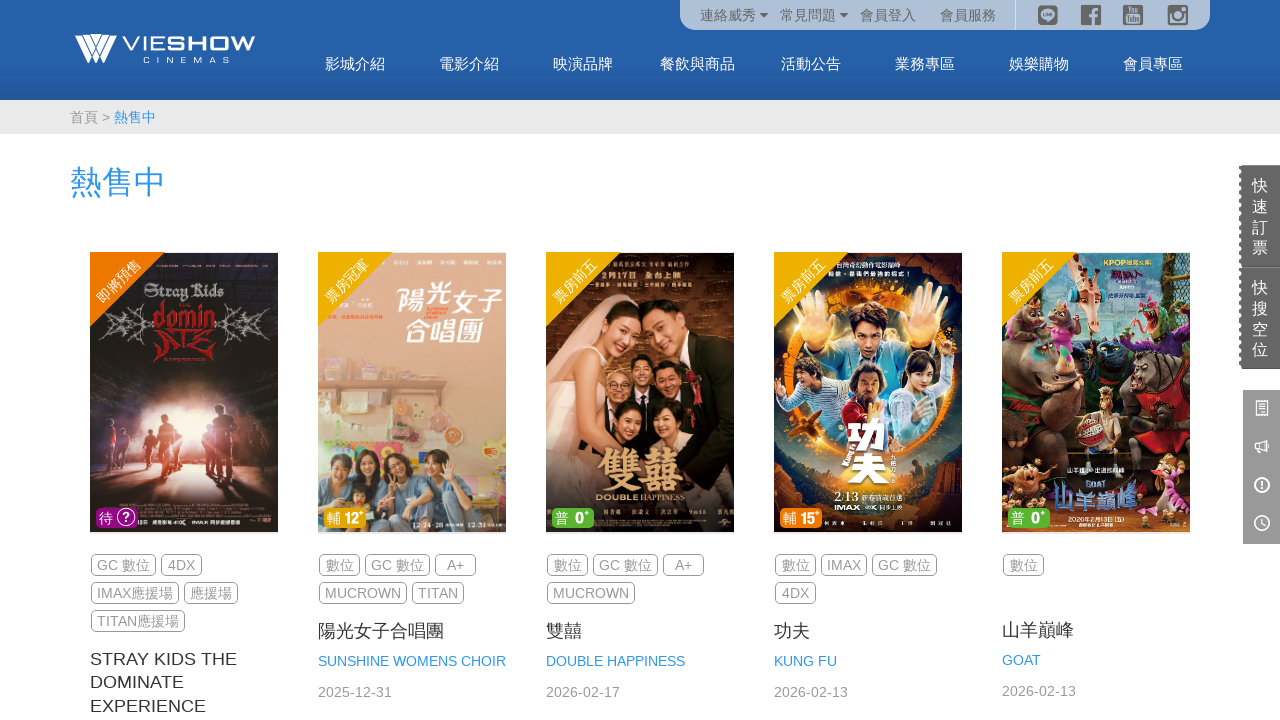

Navigated to page 2 of hot movies
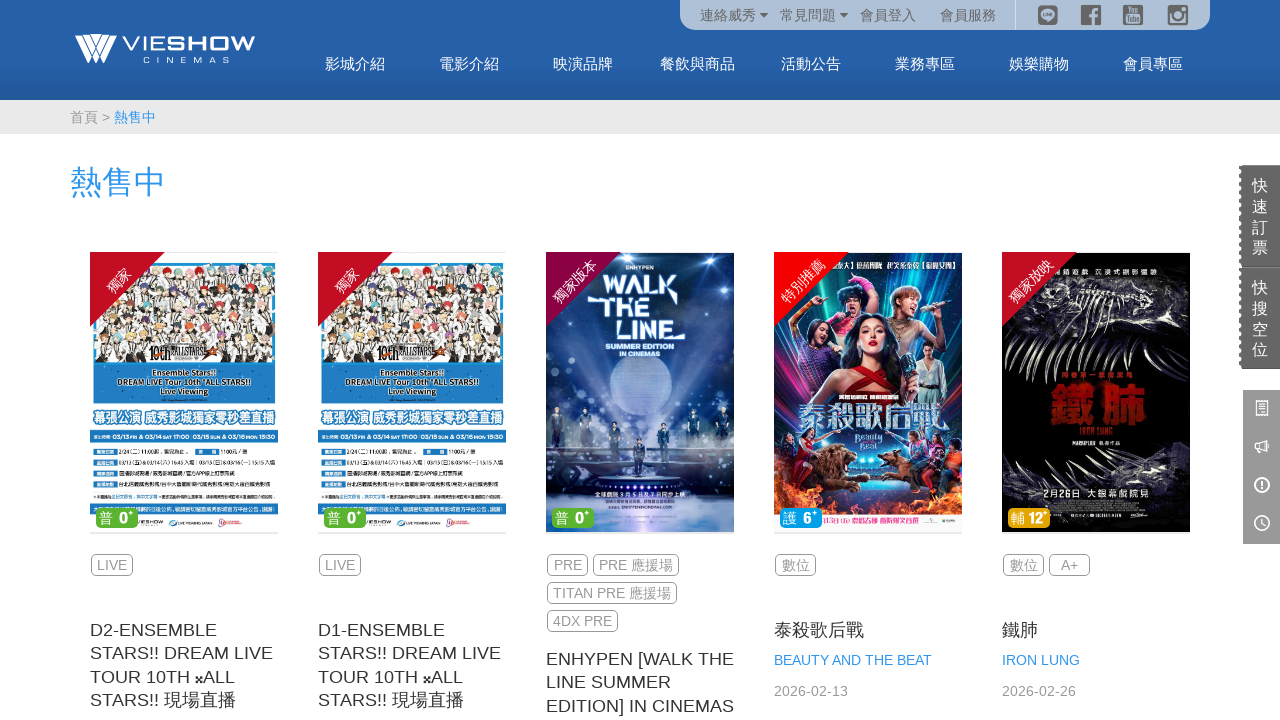

Page 2 of hot movies loaded
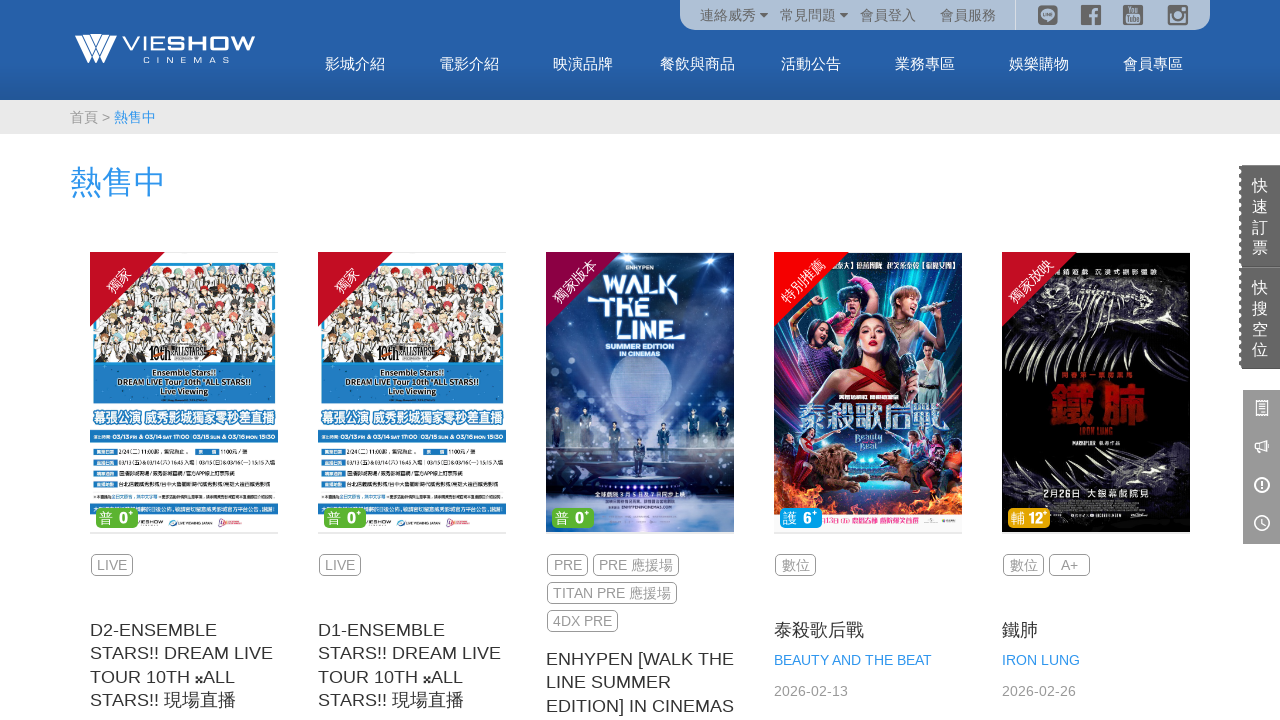

Navigated to page 3 of hot movies
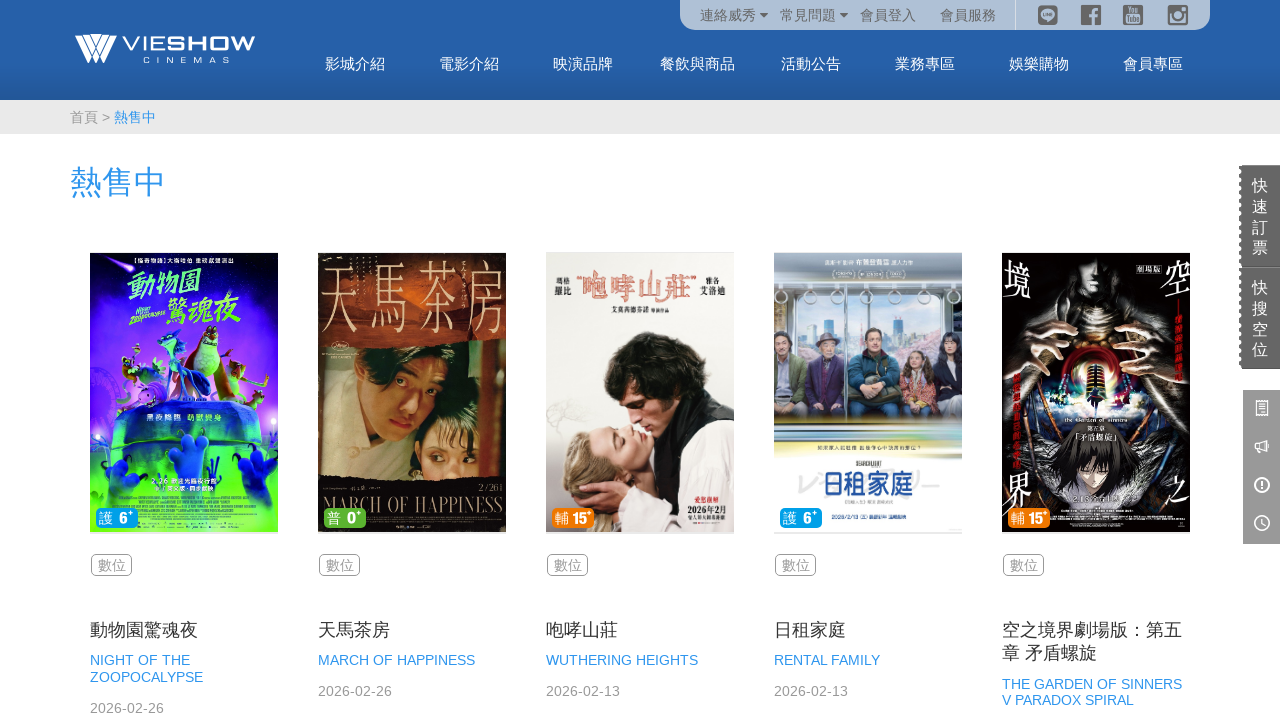

Page 3 of hot movies loaded
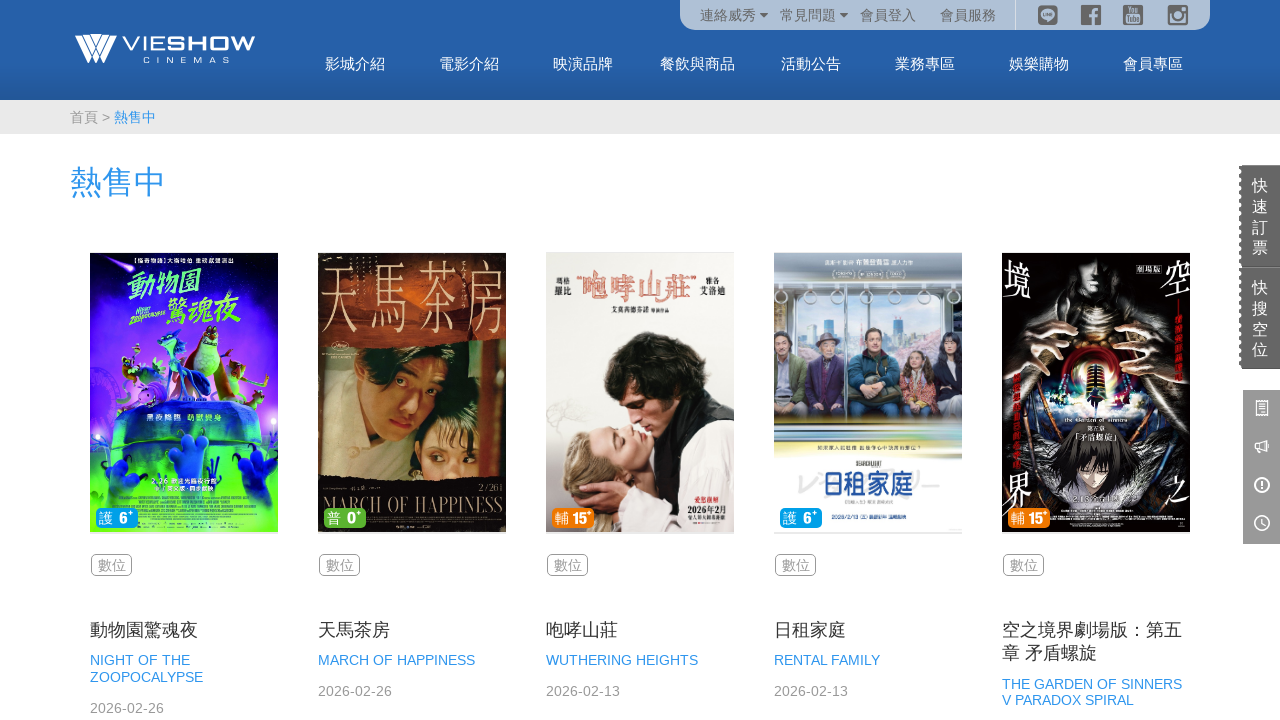

Navigated to coming soon movies section
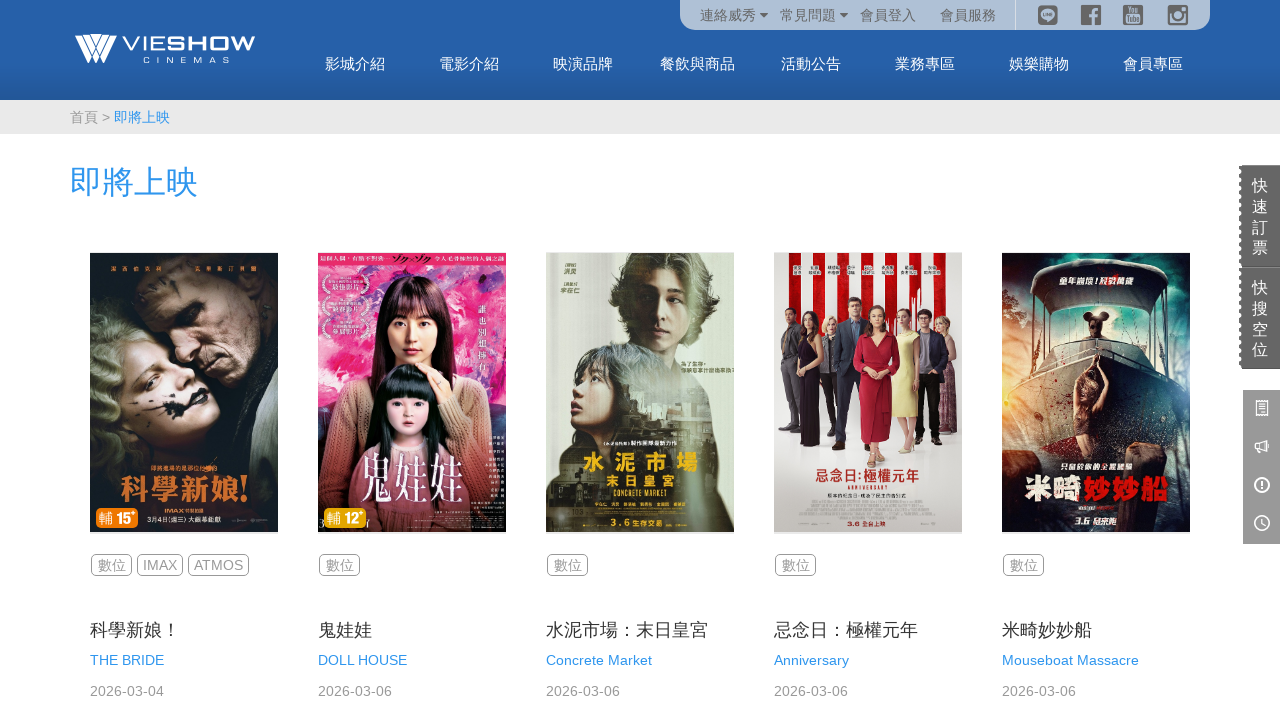

Coming soon movies listing page loaded
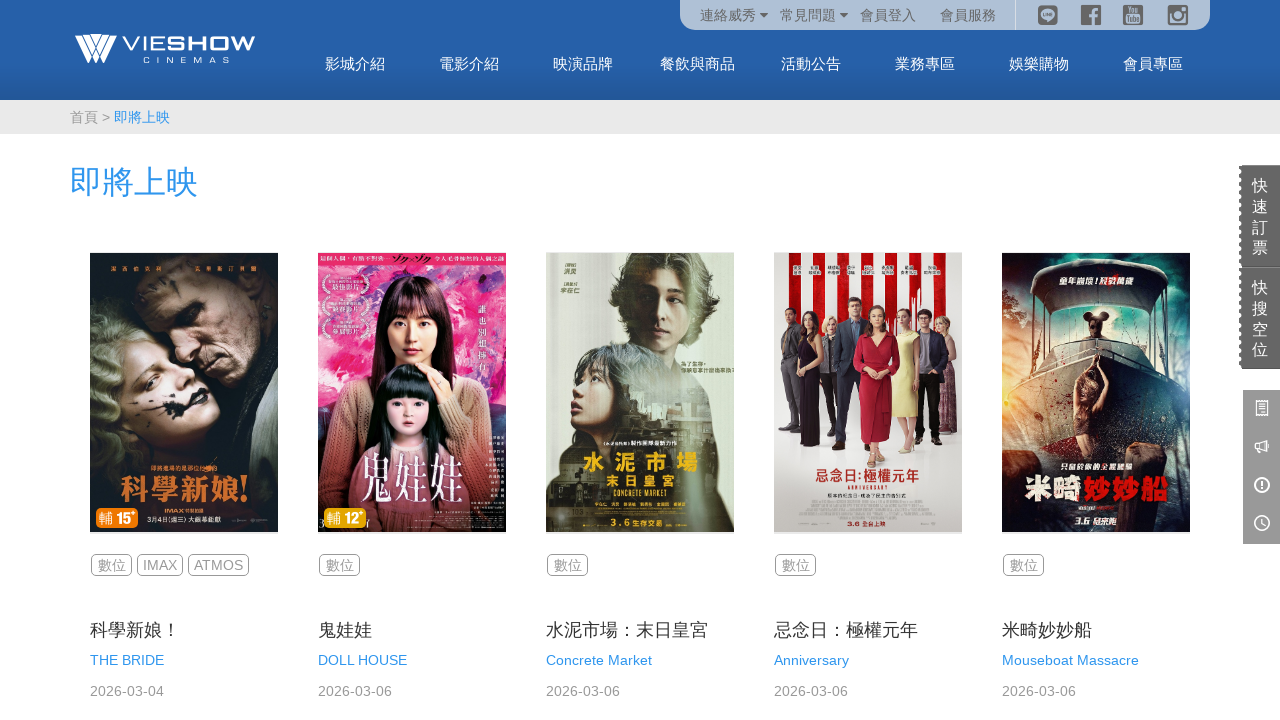

Pagination bar loaded on coming soon page
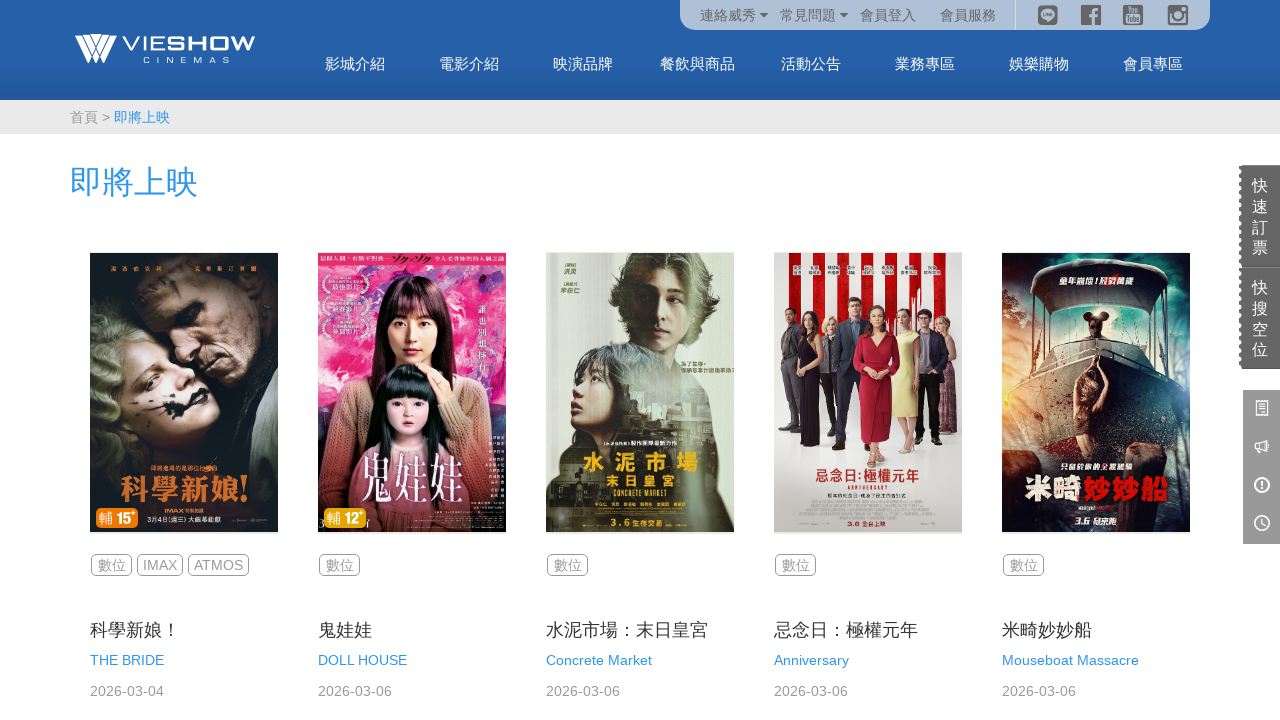

Navigated to page 2 of coming soon movies
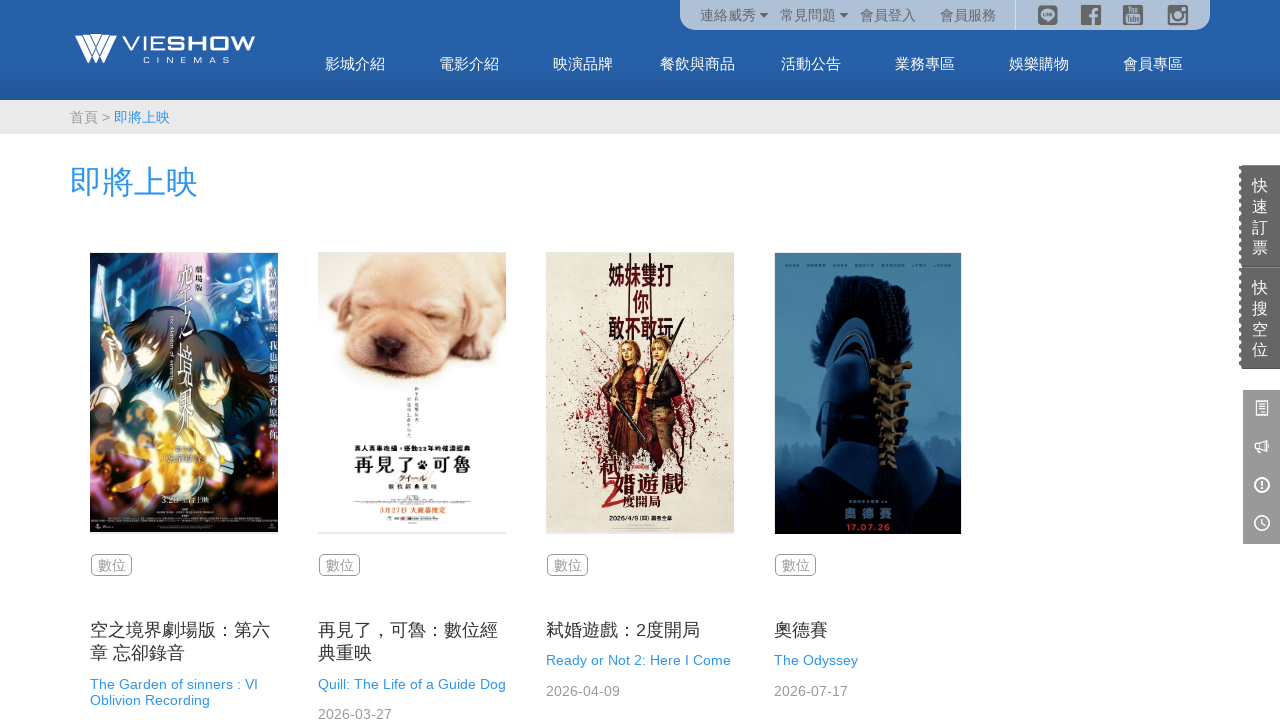

Page 2 of coming soon movies loaded
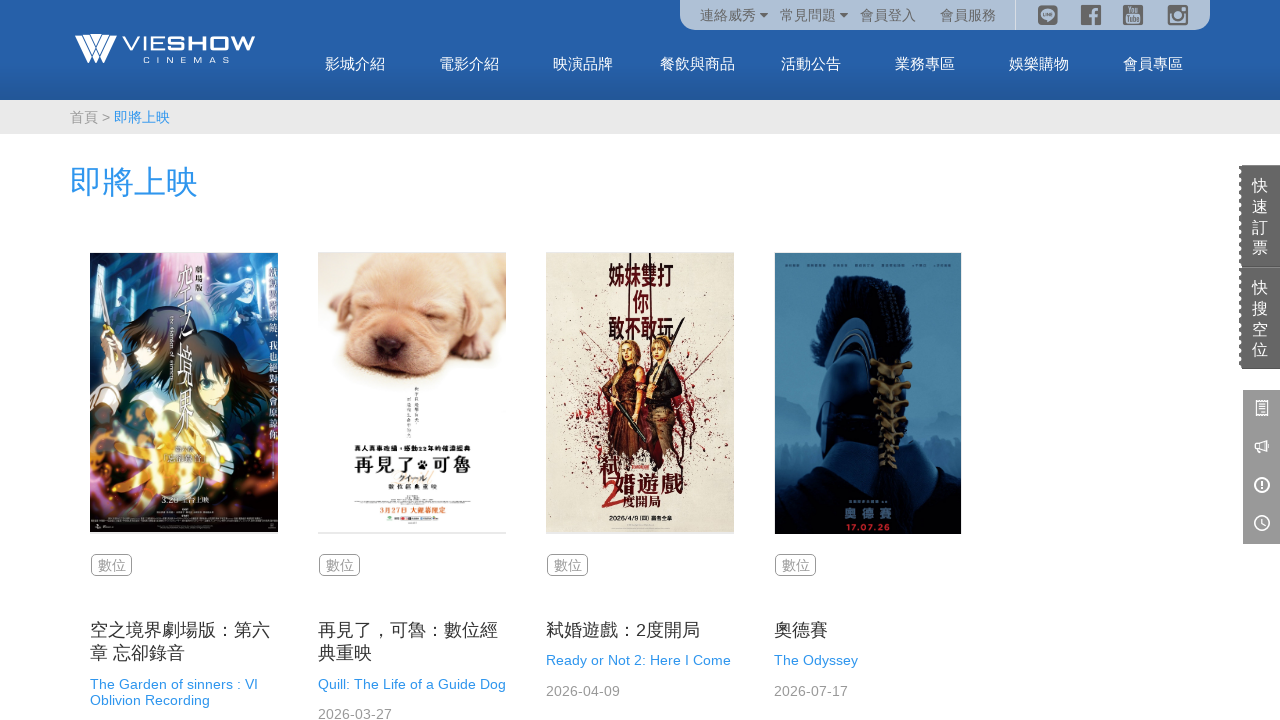

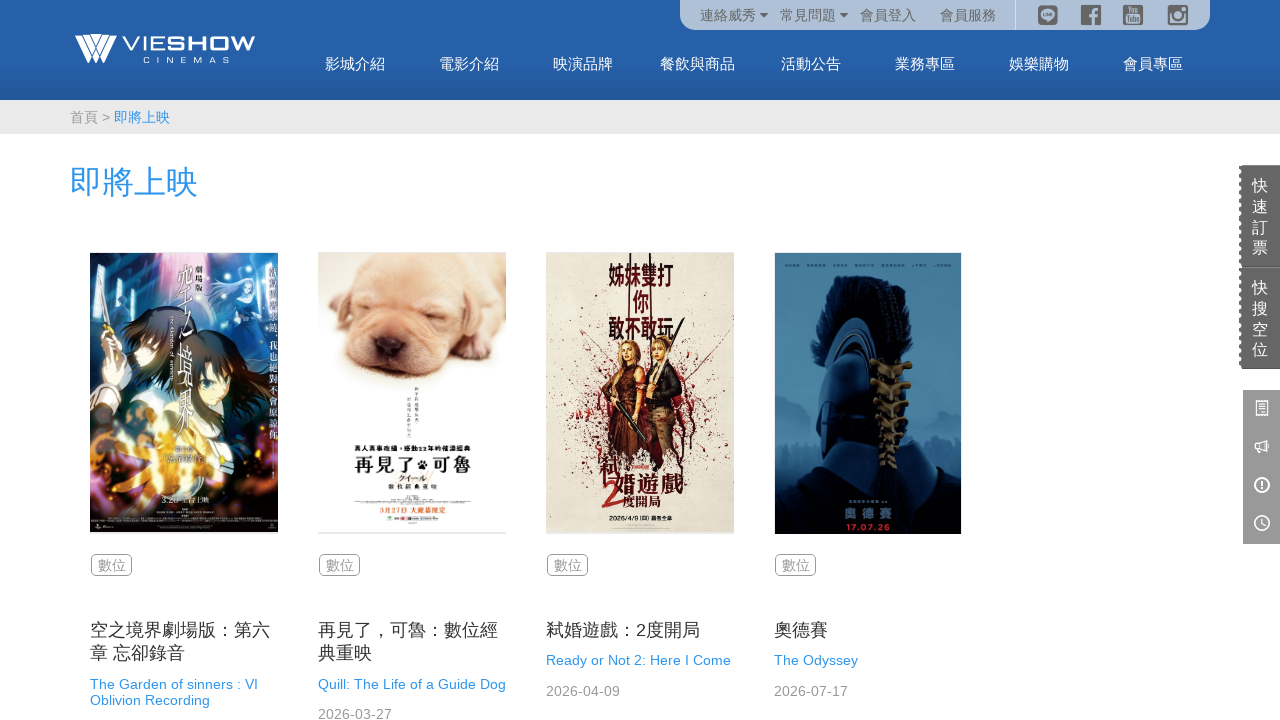